Tests product search functionality by entering a search query and submitting with Enter key

Starting URL: http://demostore.supersqa.com

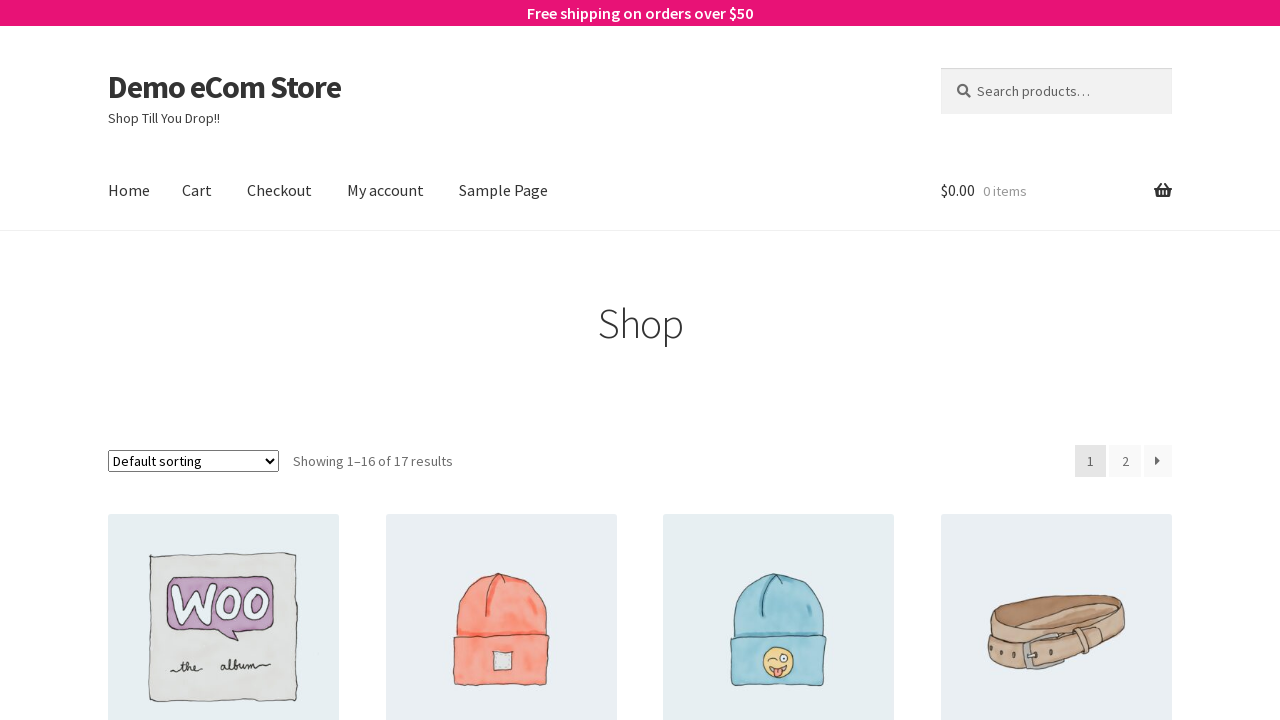

Filled search field with 'hoodie' on #woocommerce-product-search-field-0
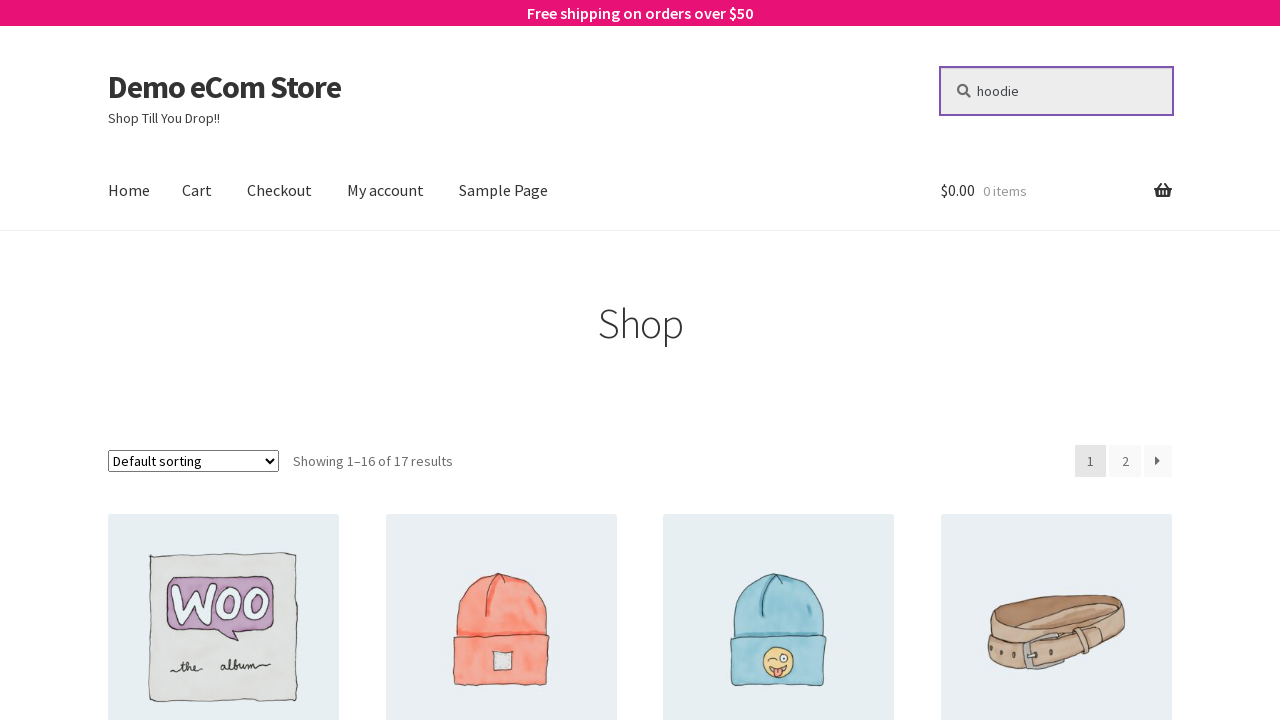

Submitted search by pressing Enter key on #woocommerce-product-search-field-0
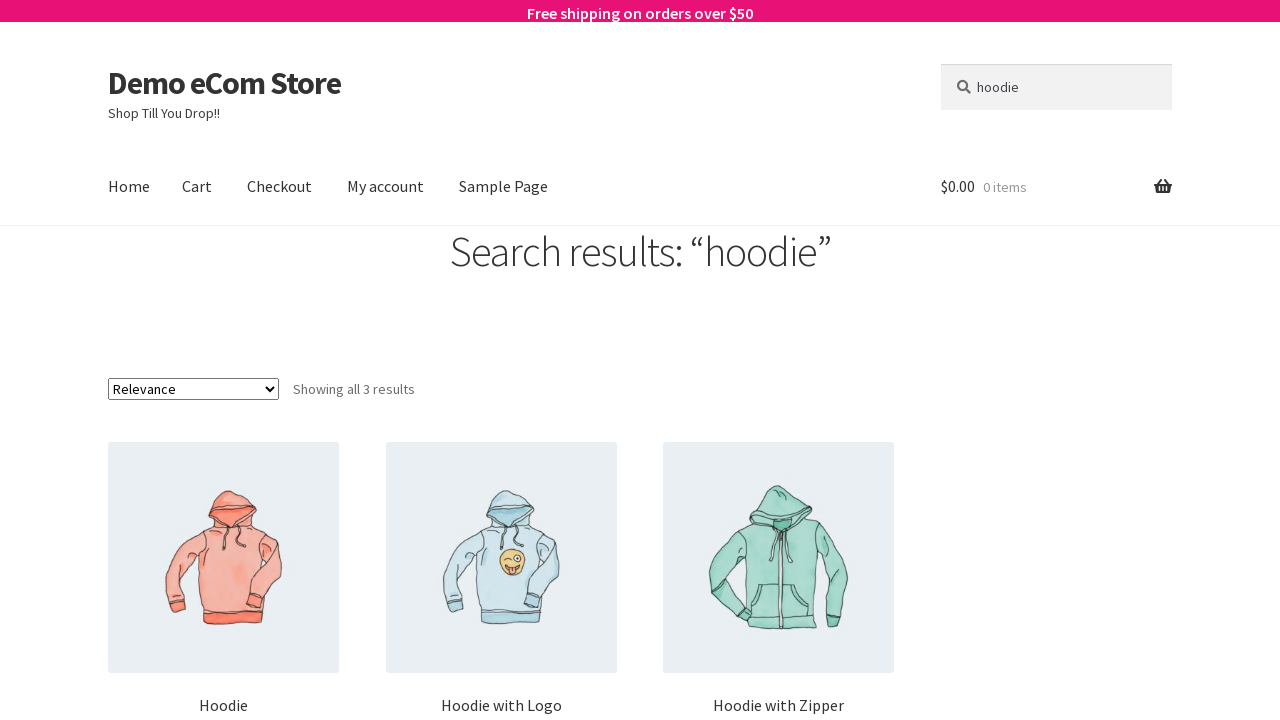

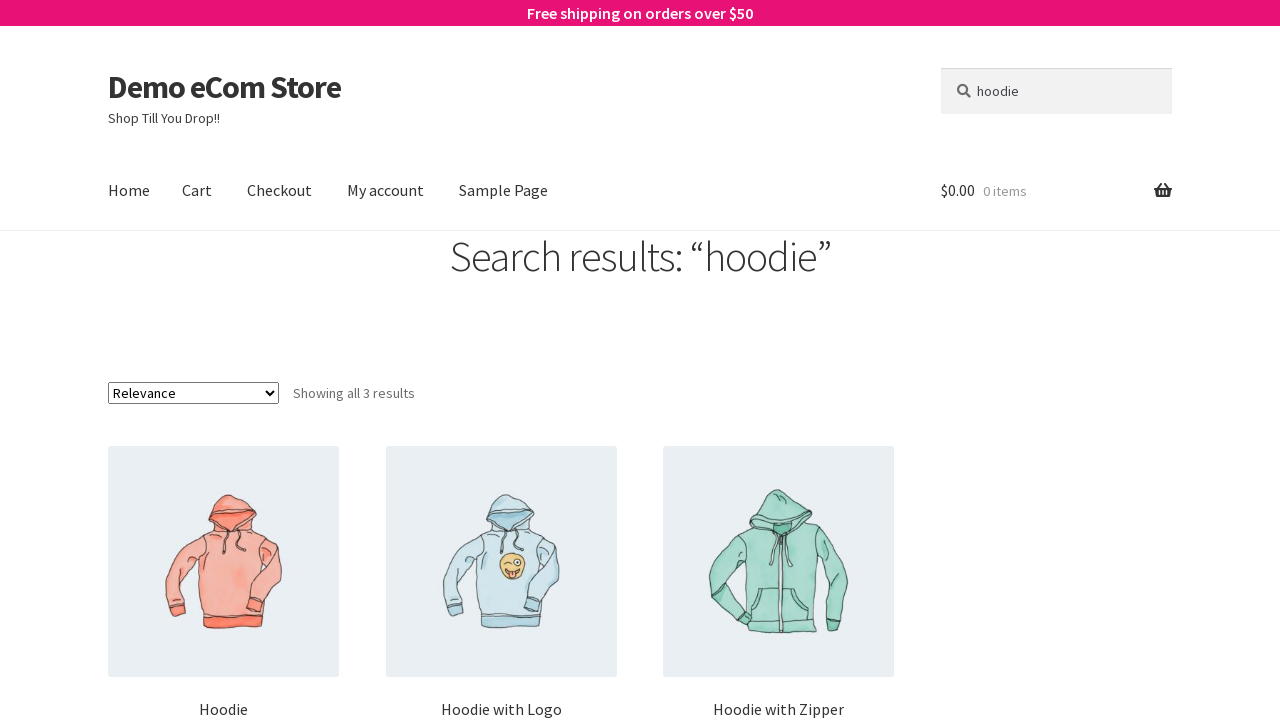